Tests various UI elements on an automation practice page including radio buttons, dropdowns, checkboxes, auto-suggest fields, and window handling

Starting URL: https://rahulshettyacademy.com/AutomationPractice

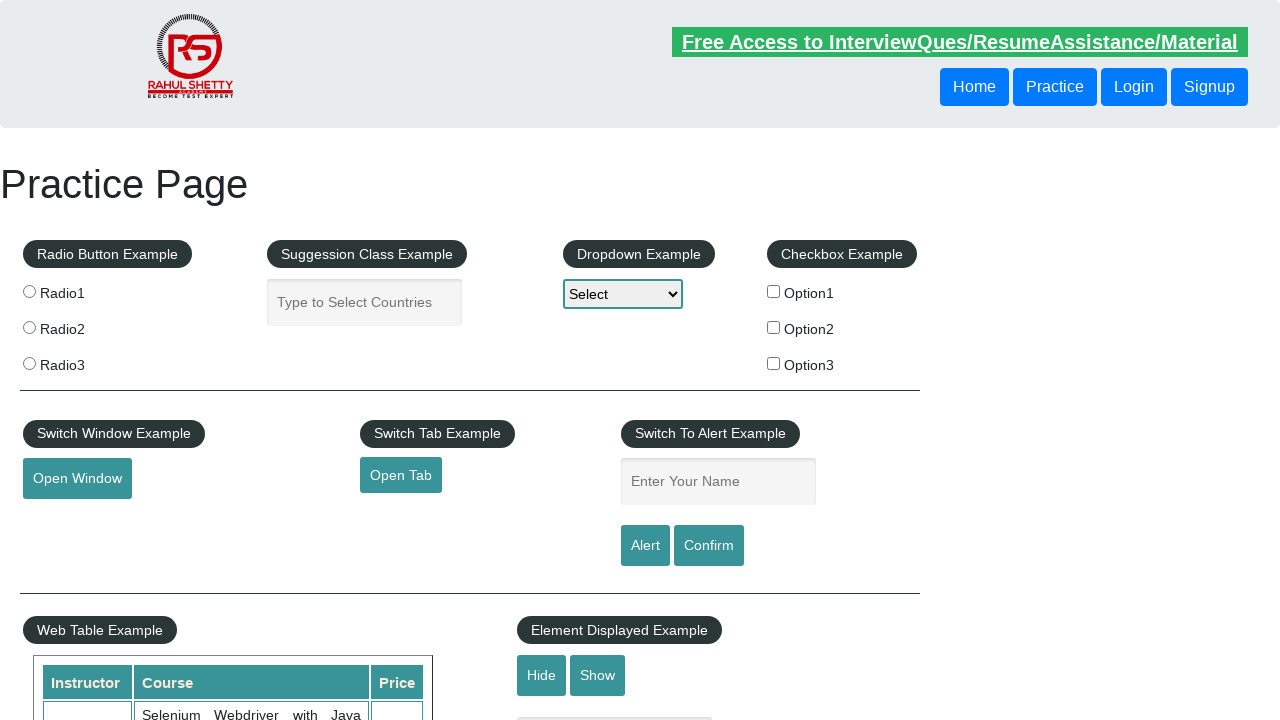

Clicked radio button 1 at (29, 291) on input[value='radio1']
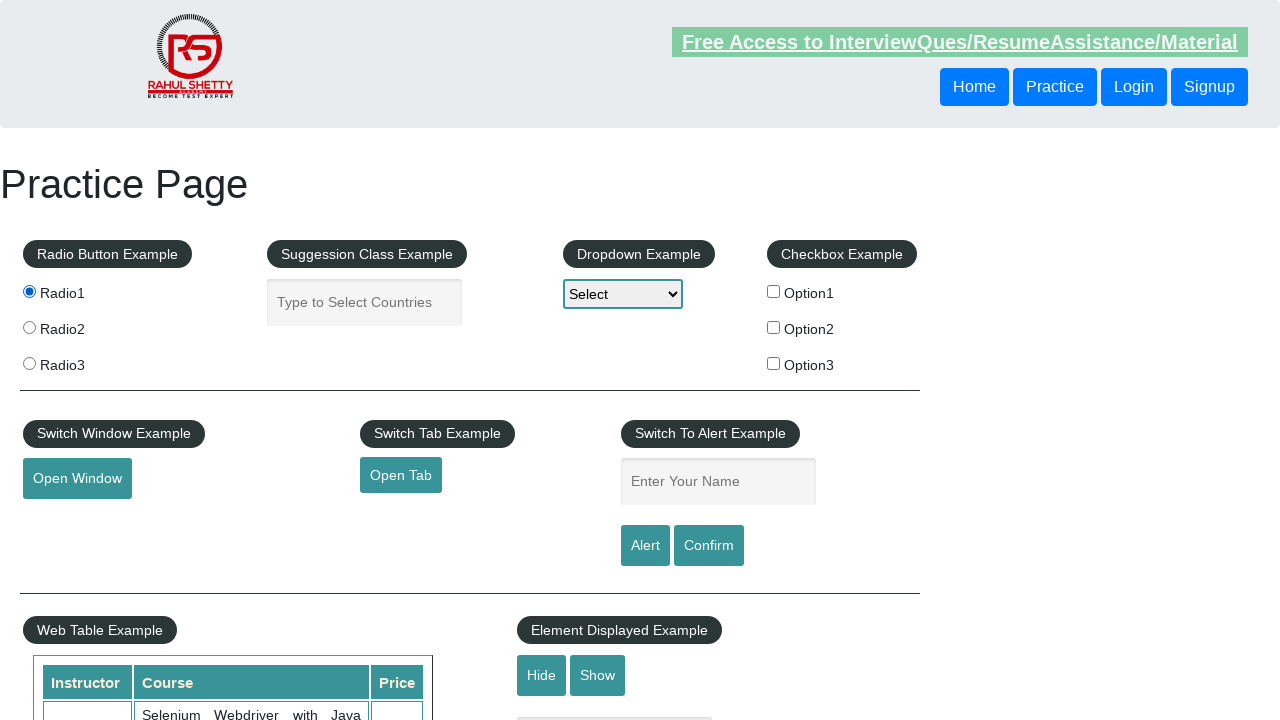

Clicked radio button 2 at (29, 327) on input[value='radio2']
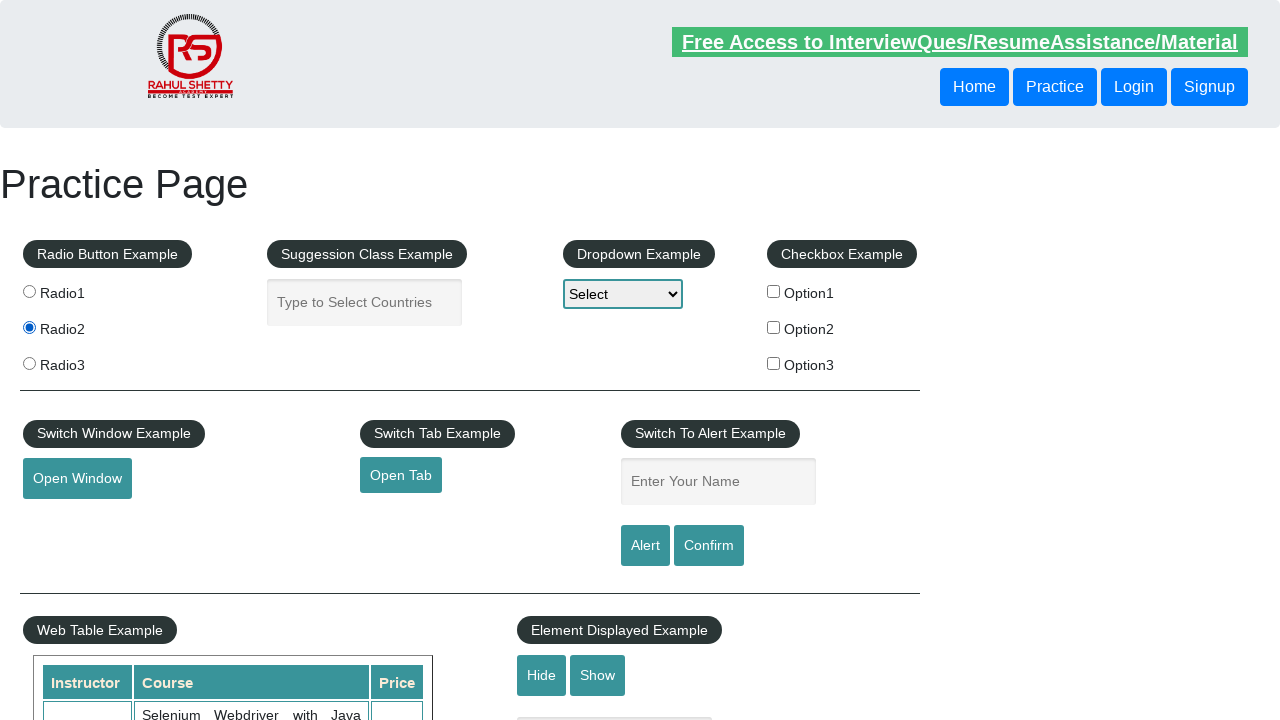

Clicked radio button 3 at (29, 363) on input[value='radio3']
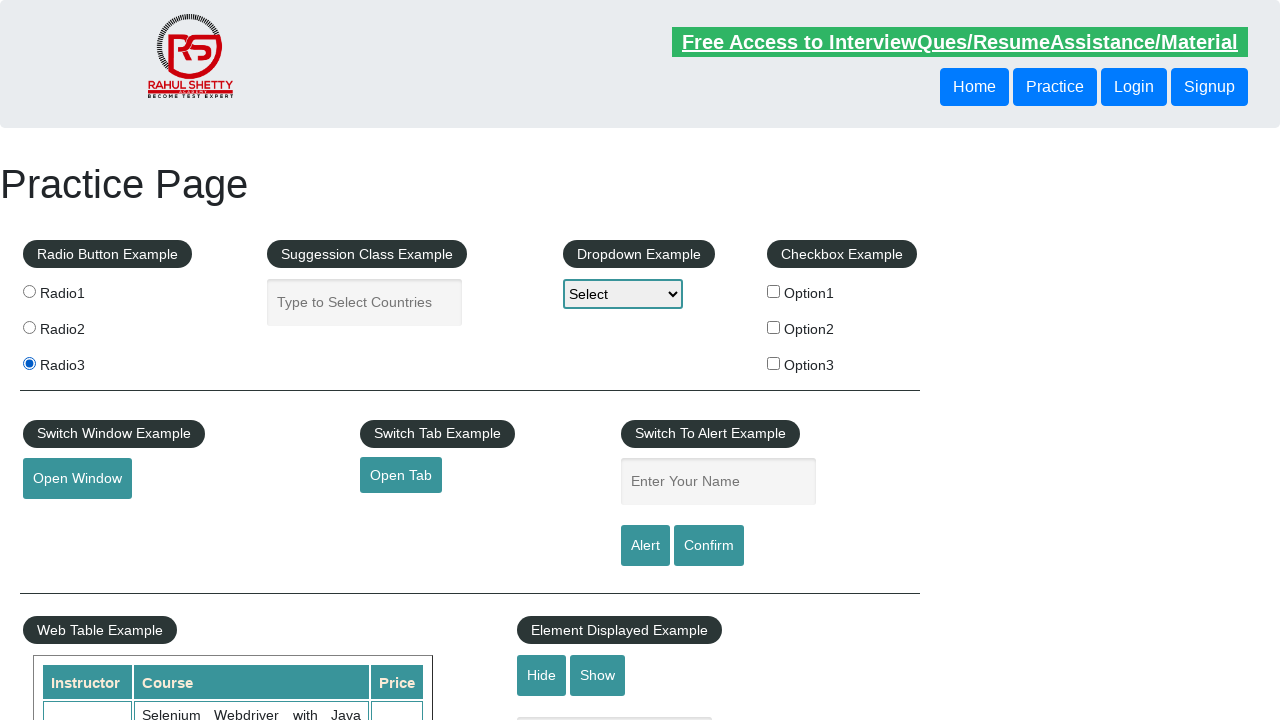

Filled auto-suggest country field with 'United States (USA)' on #autocomplete
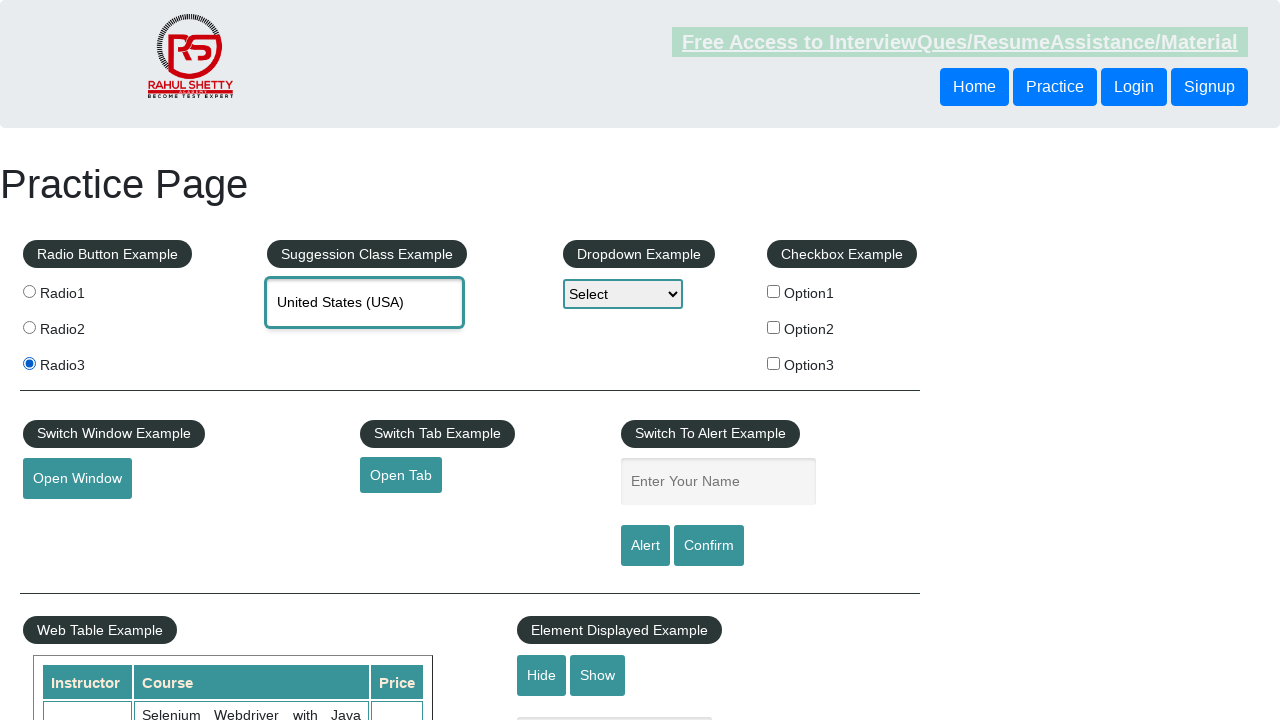

Selected option1 from dropdown on #dropdown-class-example
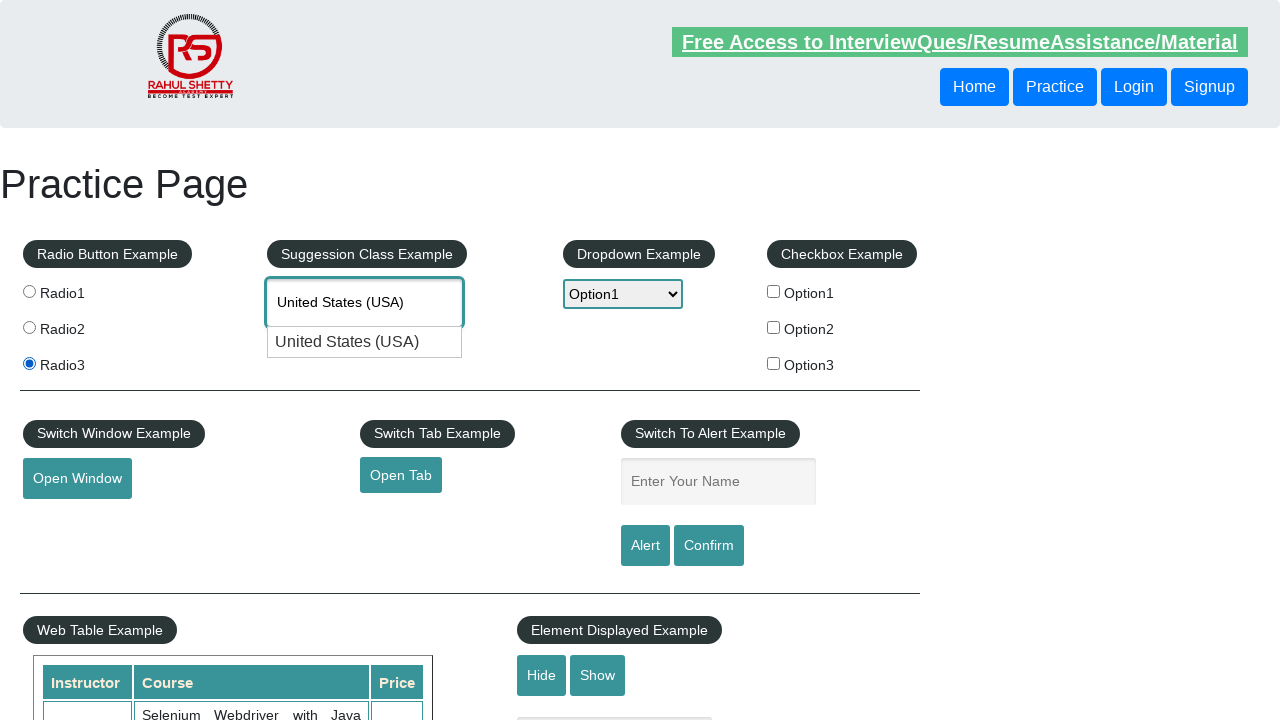

Selected option2 from dropdown on #dropdown-class-example
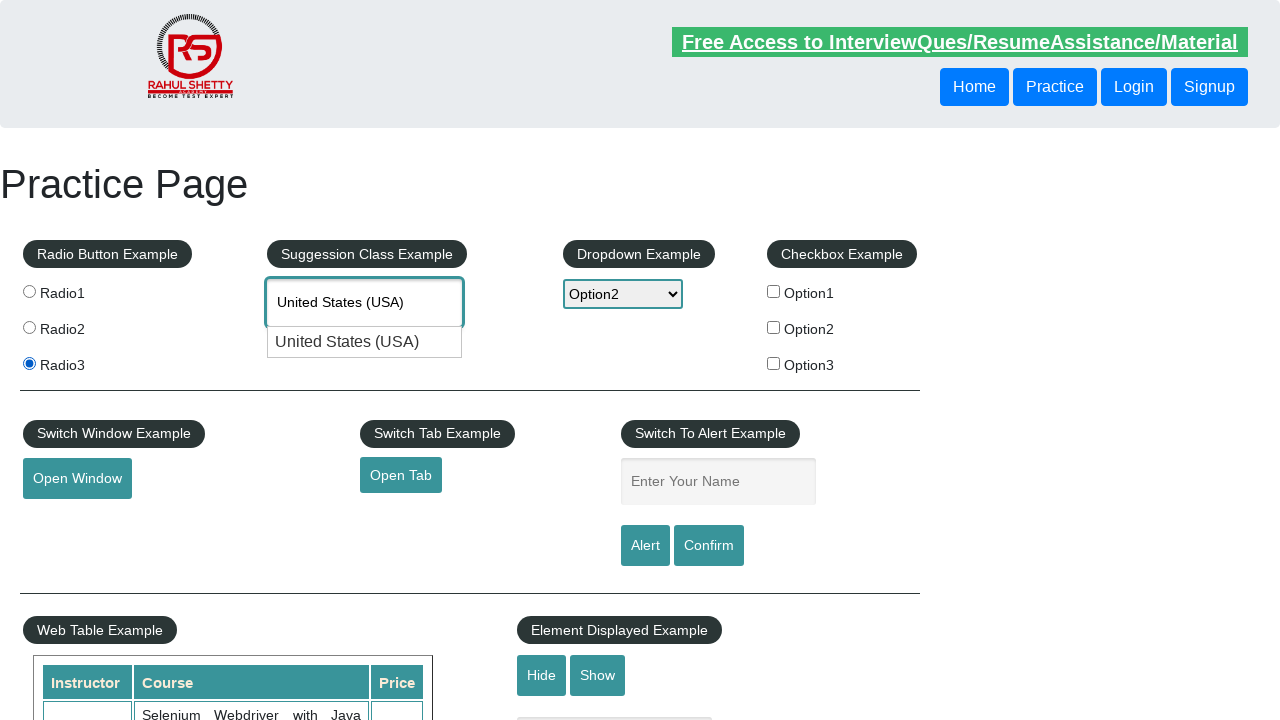

Selected option3 from dropdown on #dropdown-class-example
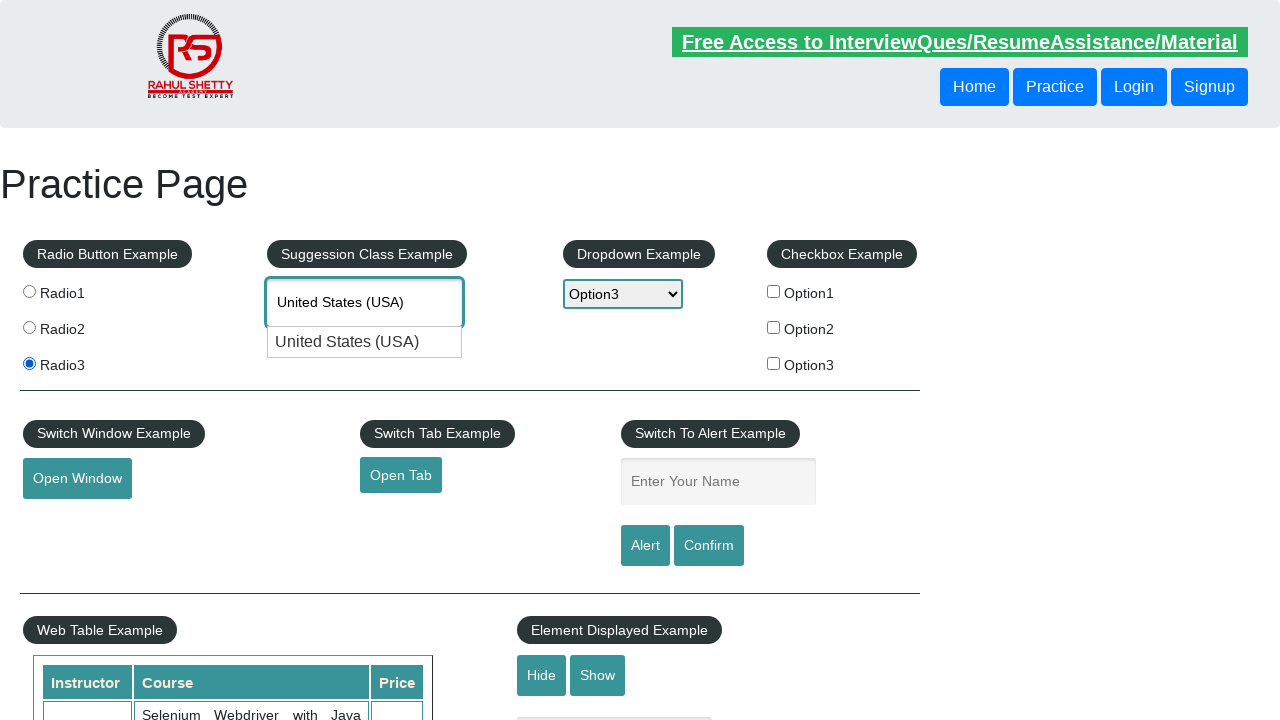

Clicked checkbox option 1 at (774, 291) on #checkBoxOption1
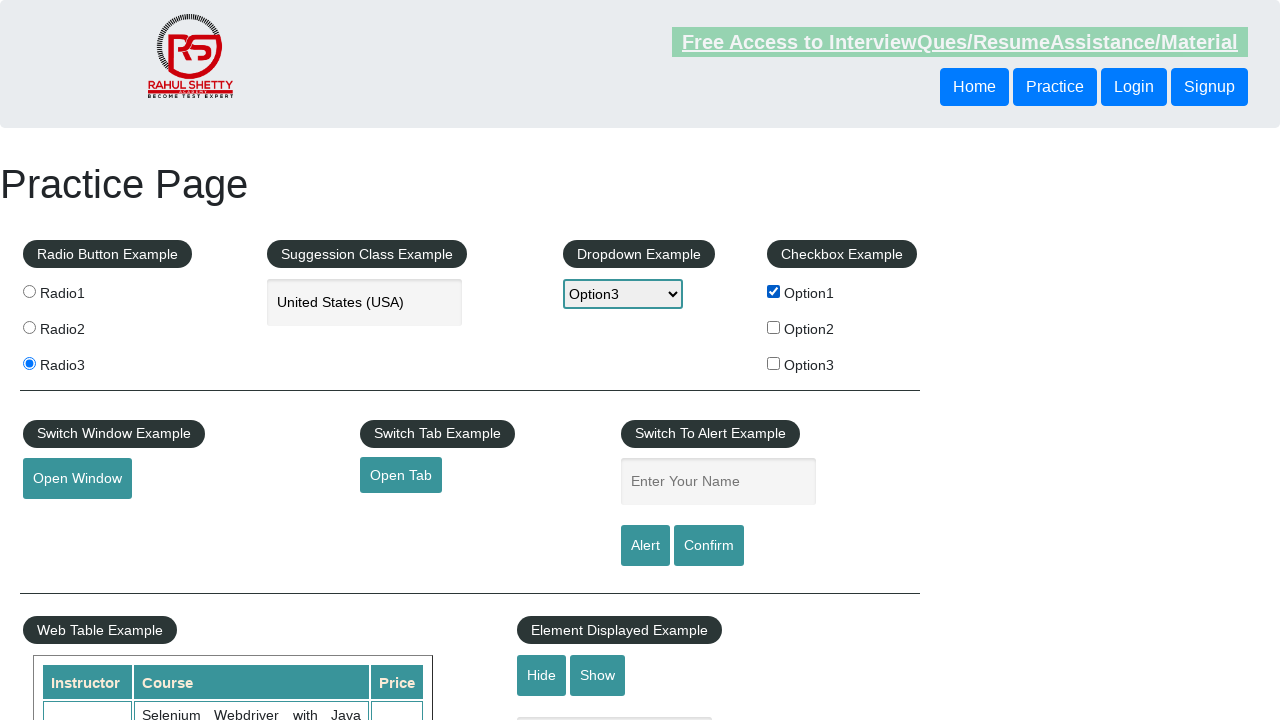

Clicked checkbox option 2 at (774, 327) on #checkBoxOption2
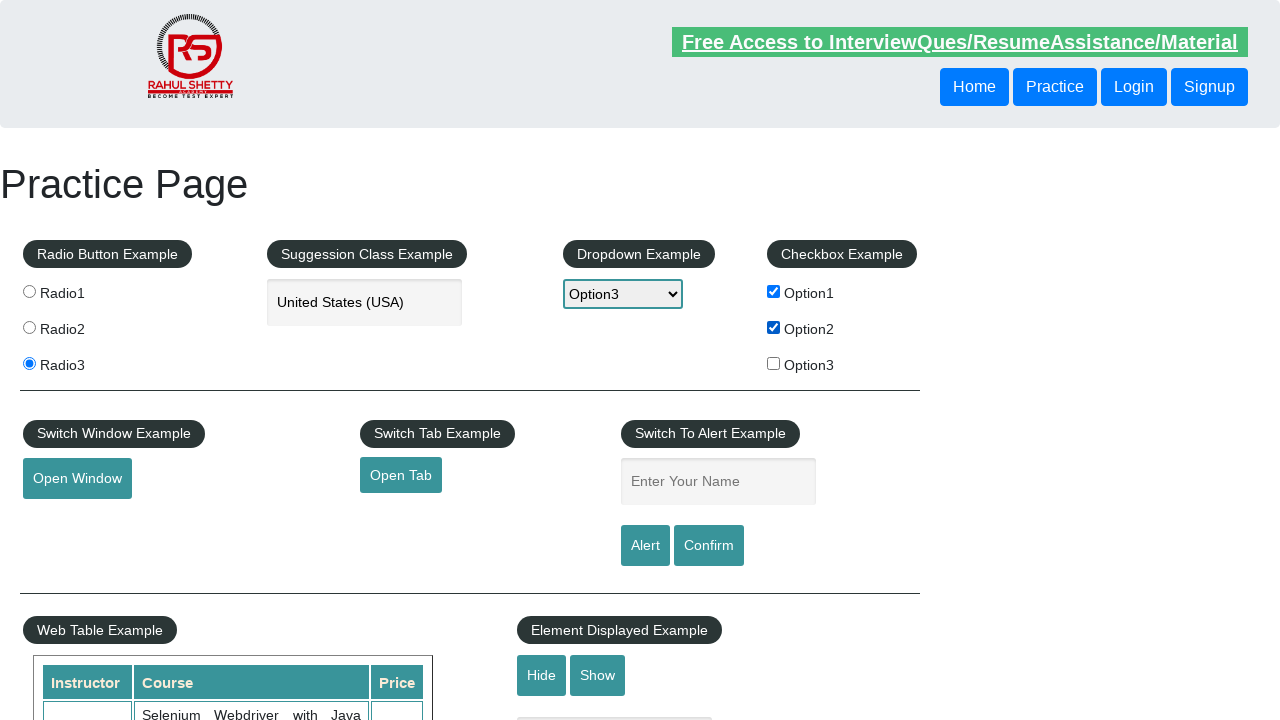

Clicked checkbox option 3 at (774, 363) on #checkBoxOption3
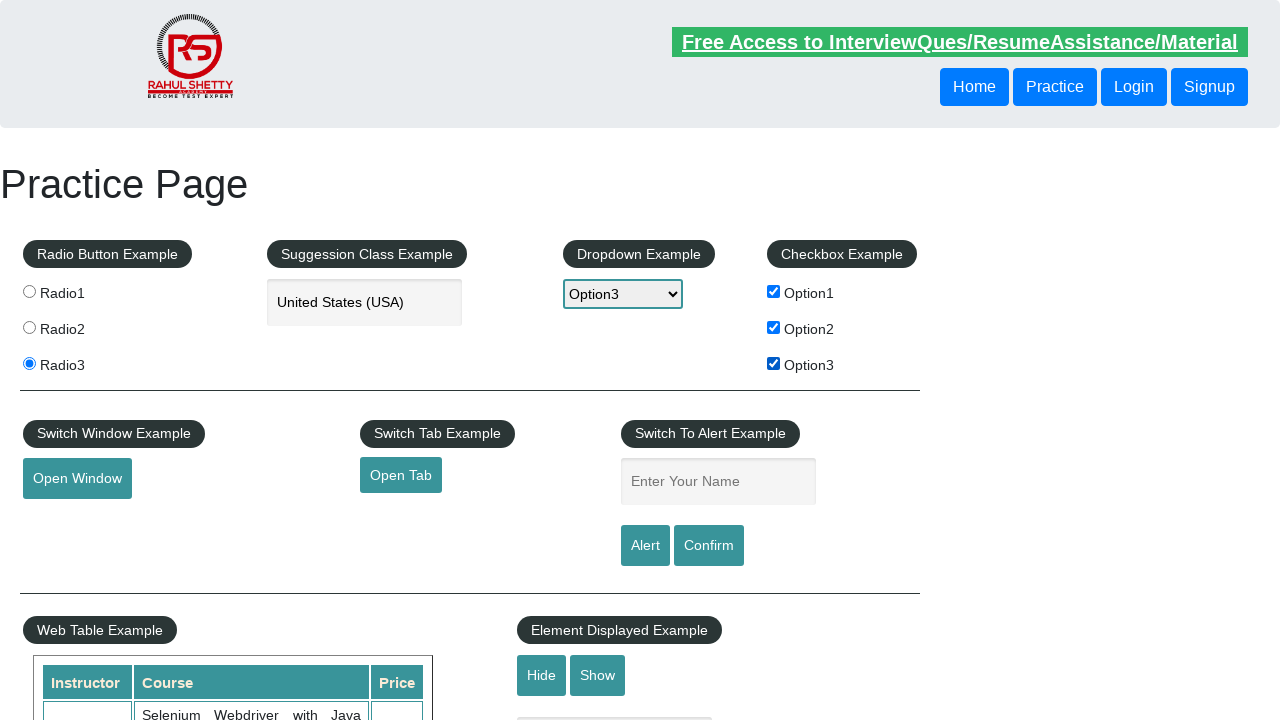

Clicked open window button and new popup appeared at (77, 479) on #openwindow
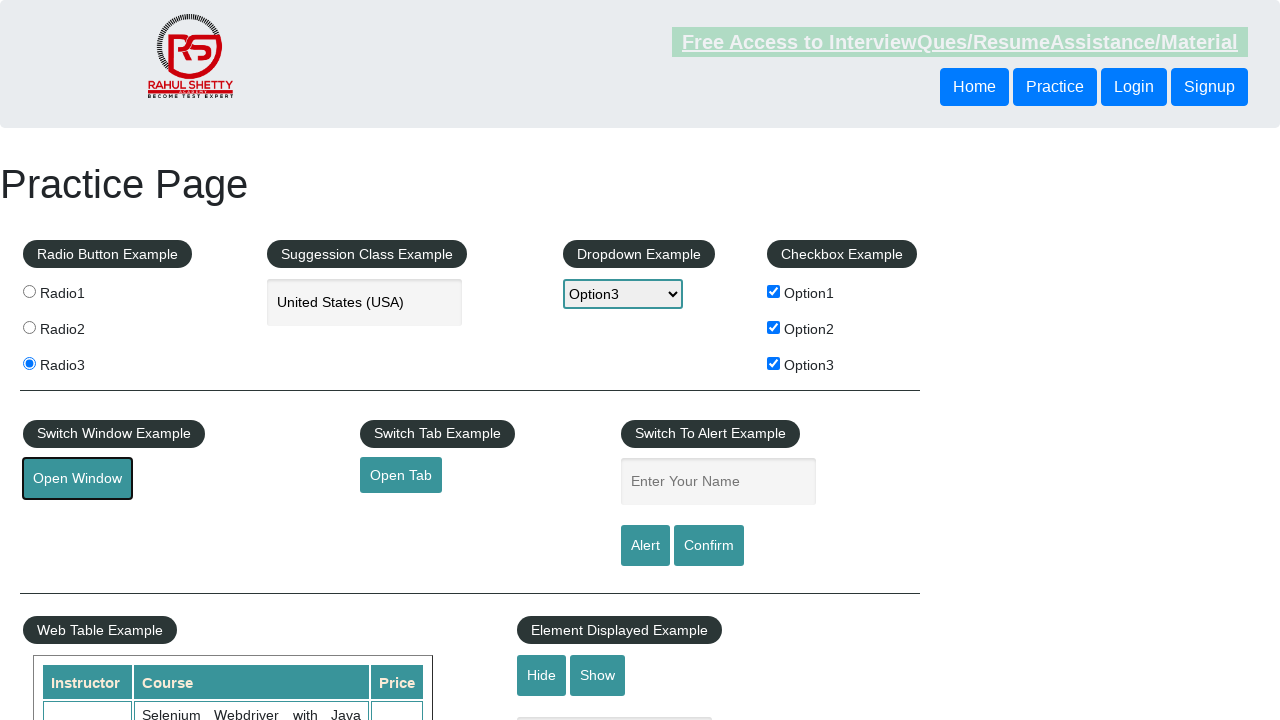

Closed the popup window
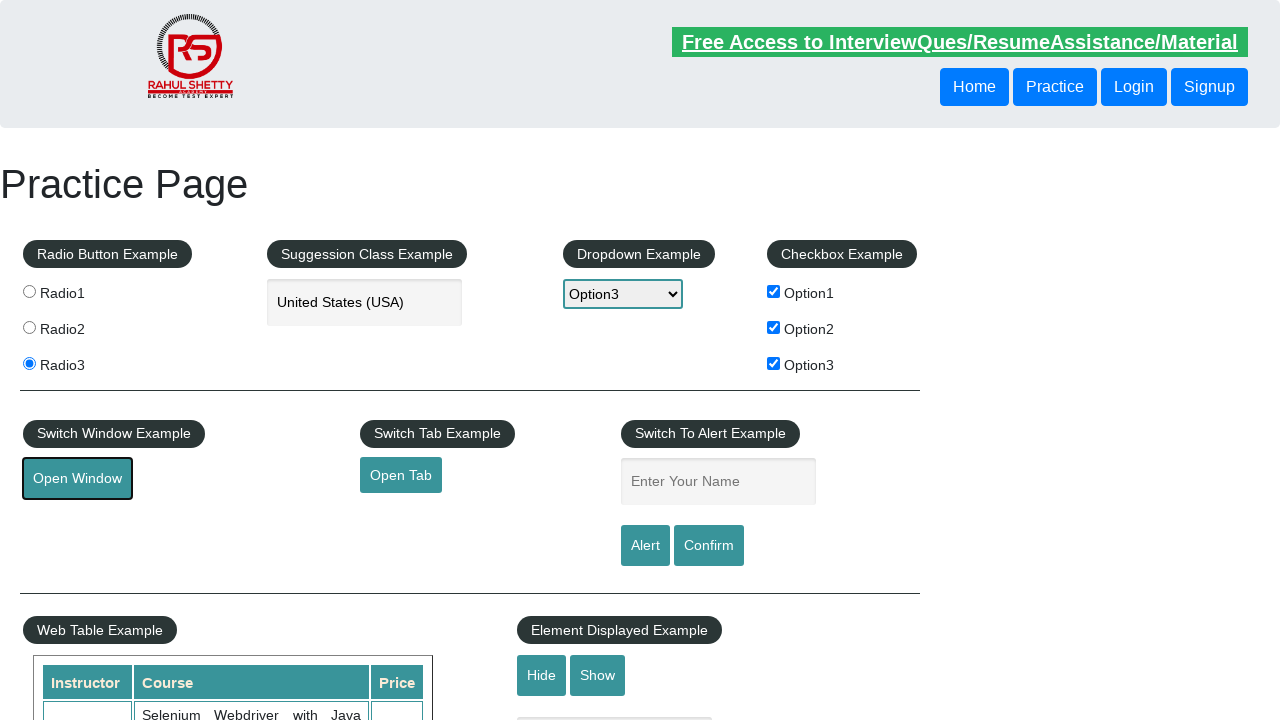

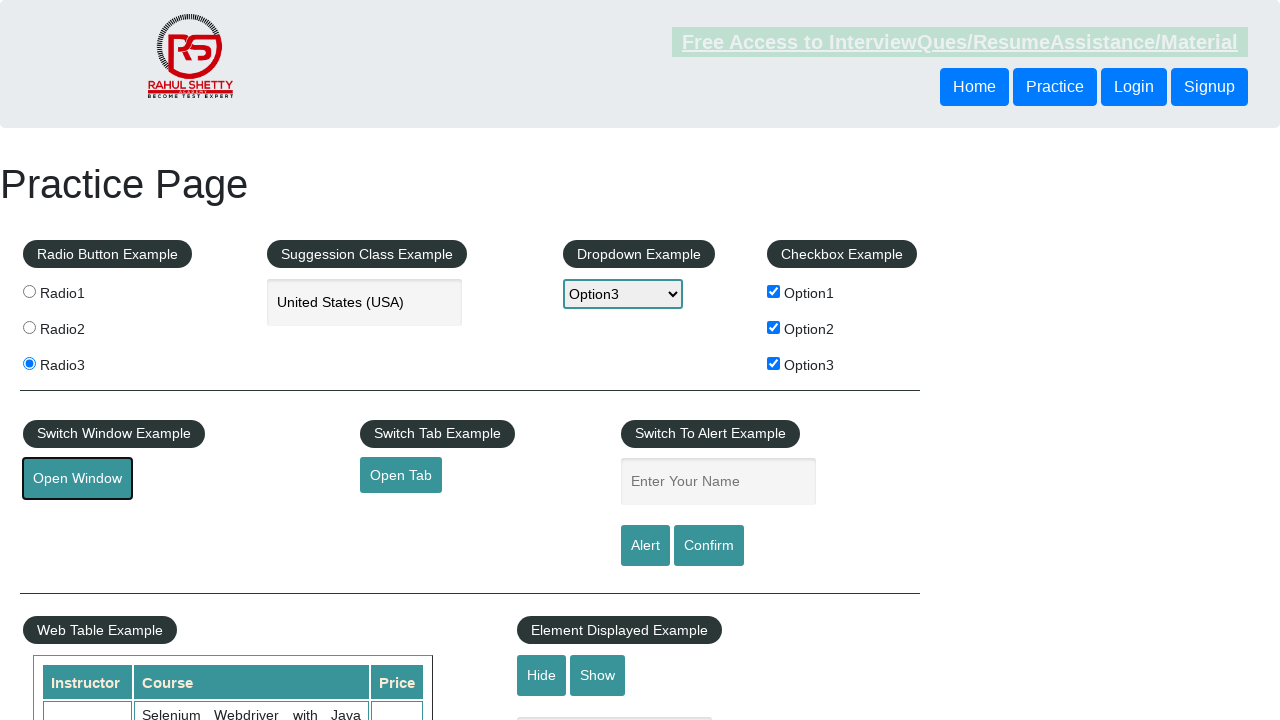